Tests responsive design by changing viewport sizes to mobile, tablet, and desktop dimensions and verifying the login form remains visible at each size.

Starting URL: https://3f9b81bb.kho1.pages.dev

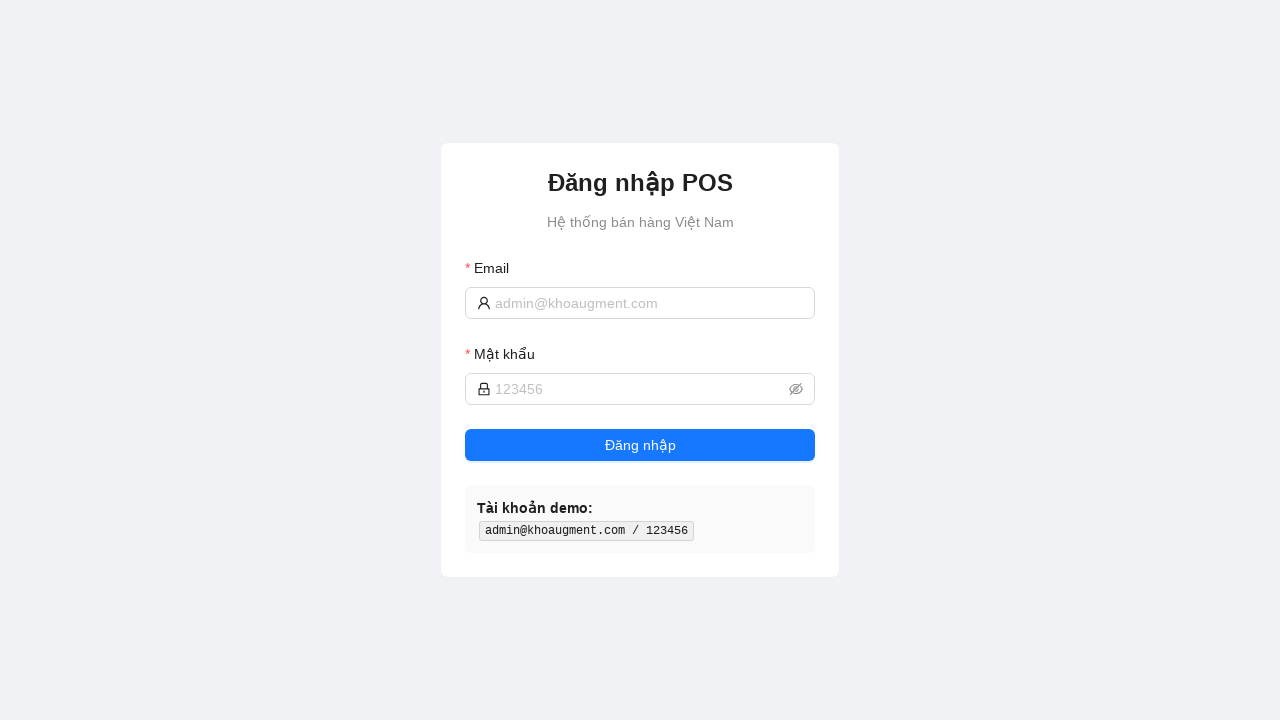

Set viewport to mobile dimensions (375x667)
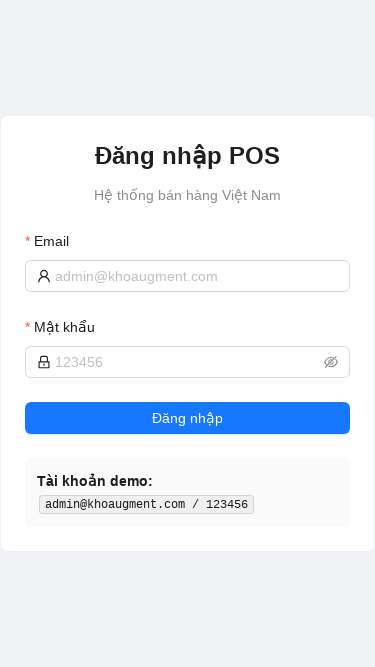

Reloaded page for mobile viewport
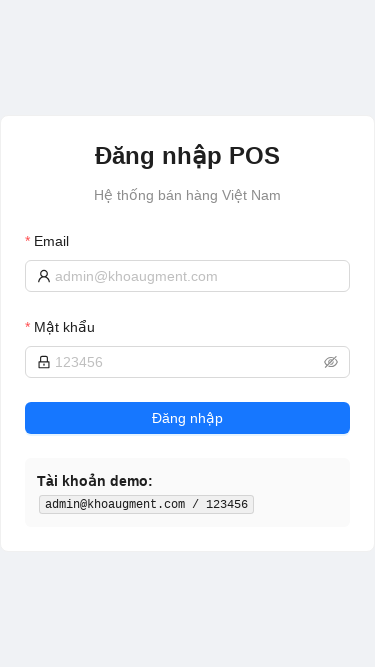

Page finished loading on mobile viewport
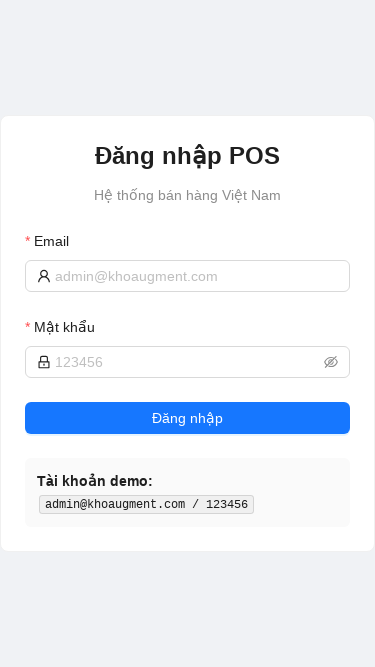

Located login form element
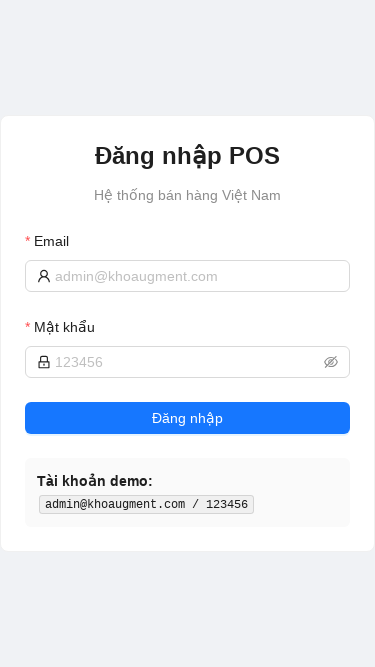

Login form is visible on mobile viewport
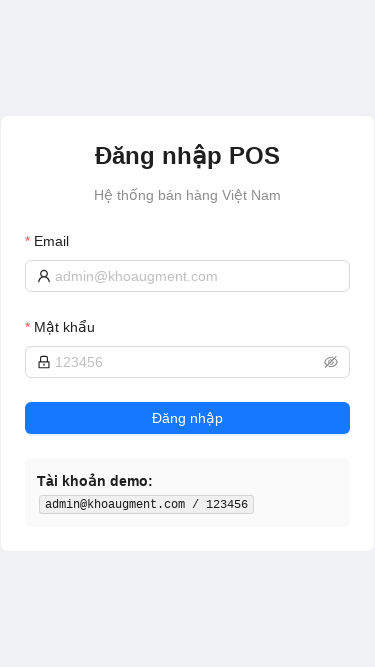

Set viewport to tablet dimensions (768x1024)
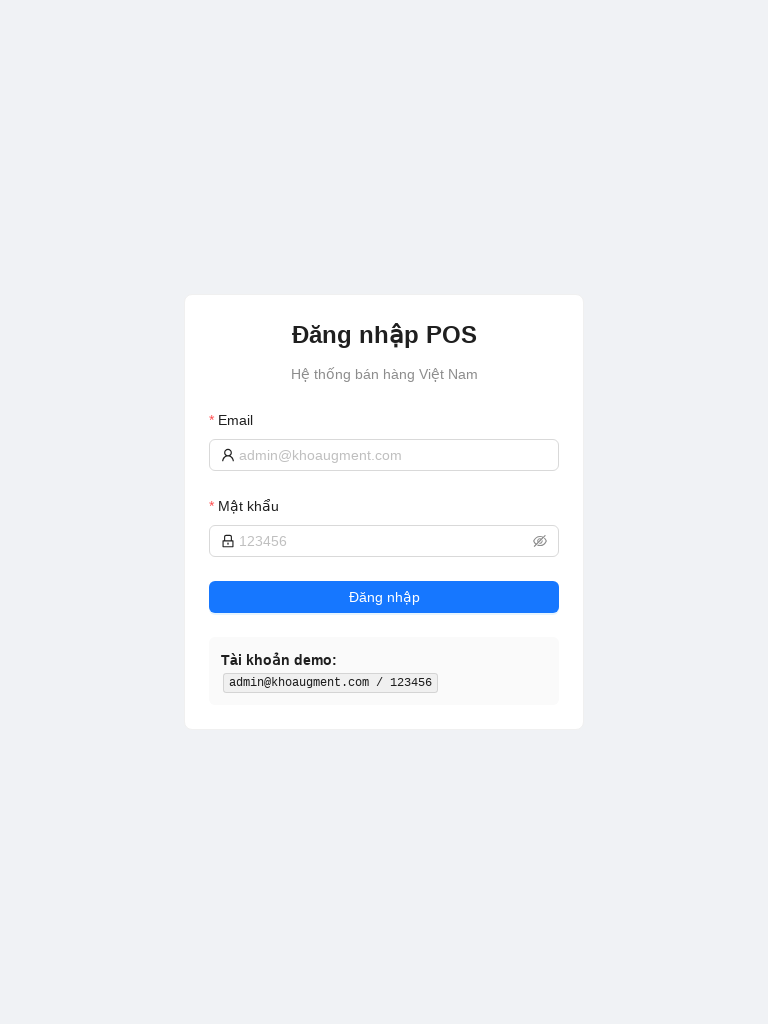

Reloaded page for tablet viewport
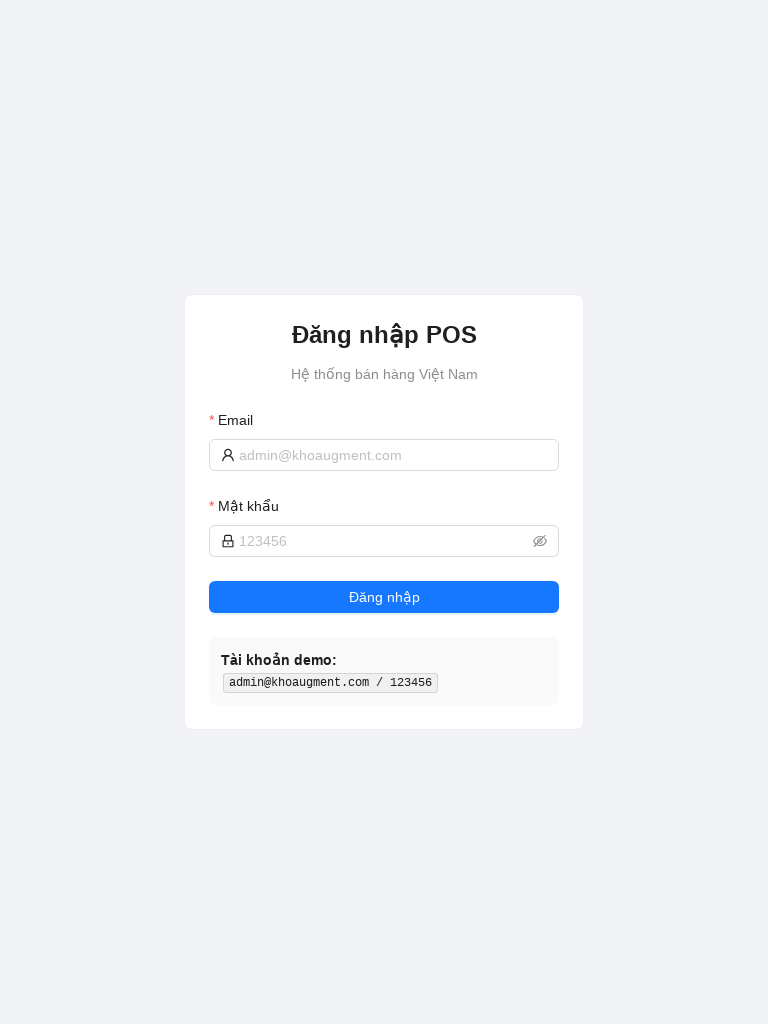

Page finished loading on tablet viewport
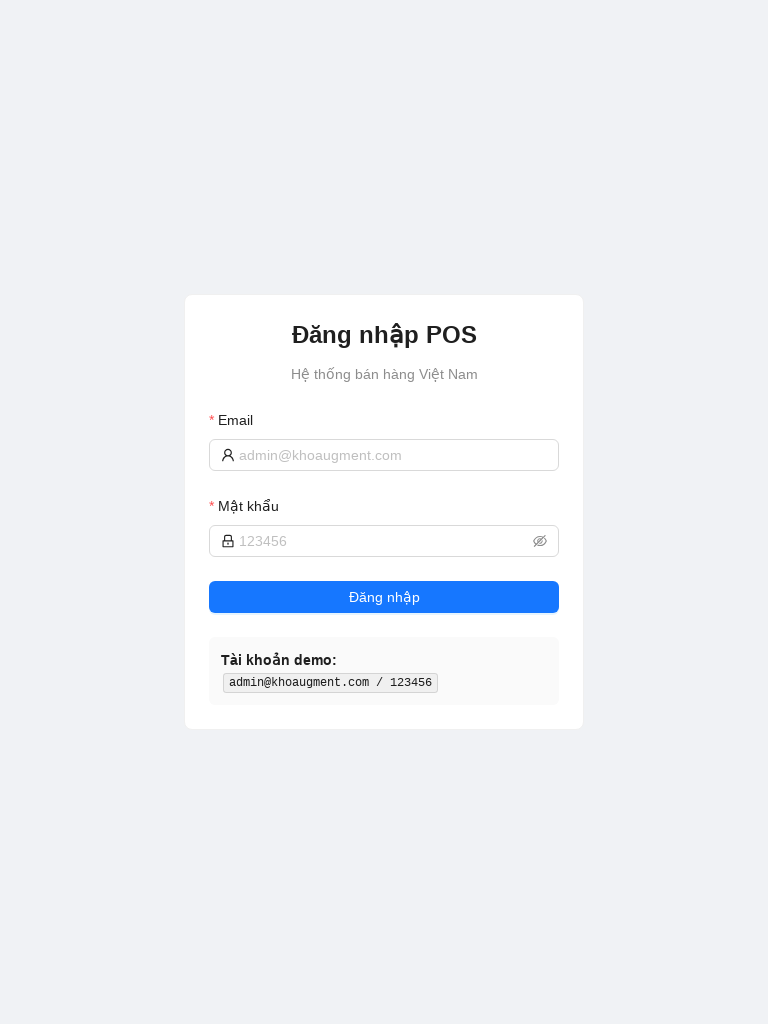

Login form is visible on tablet viewport
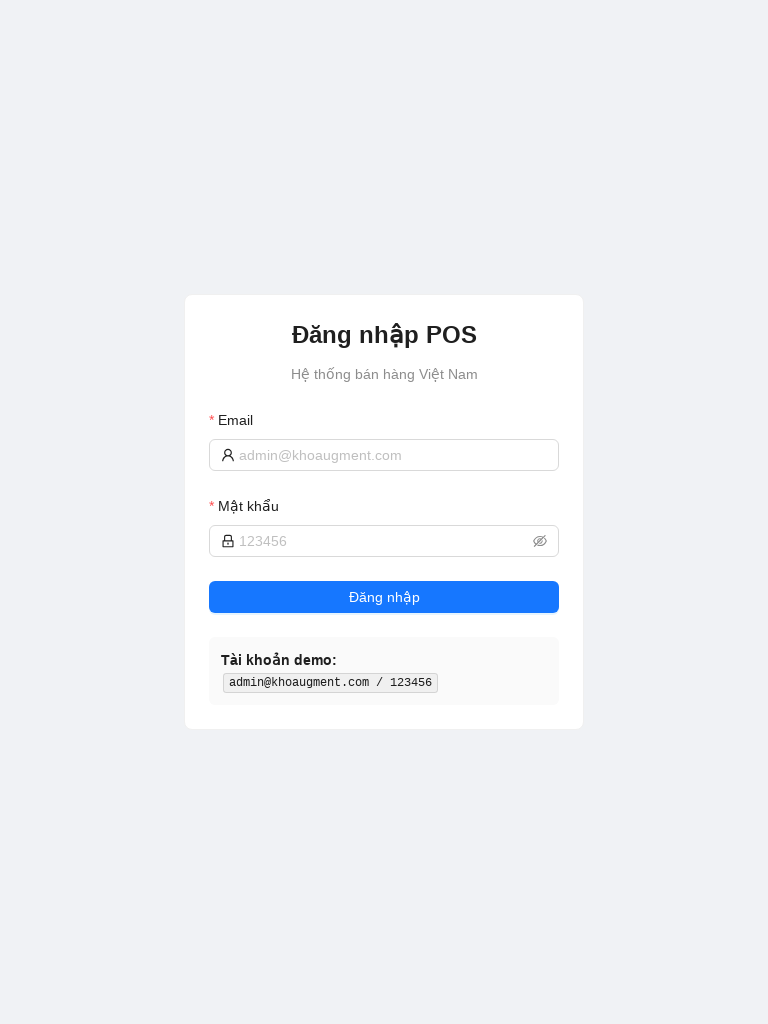

Set viewport to desktop dimensions (1920x1080)
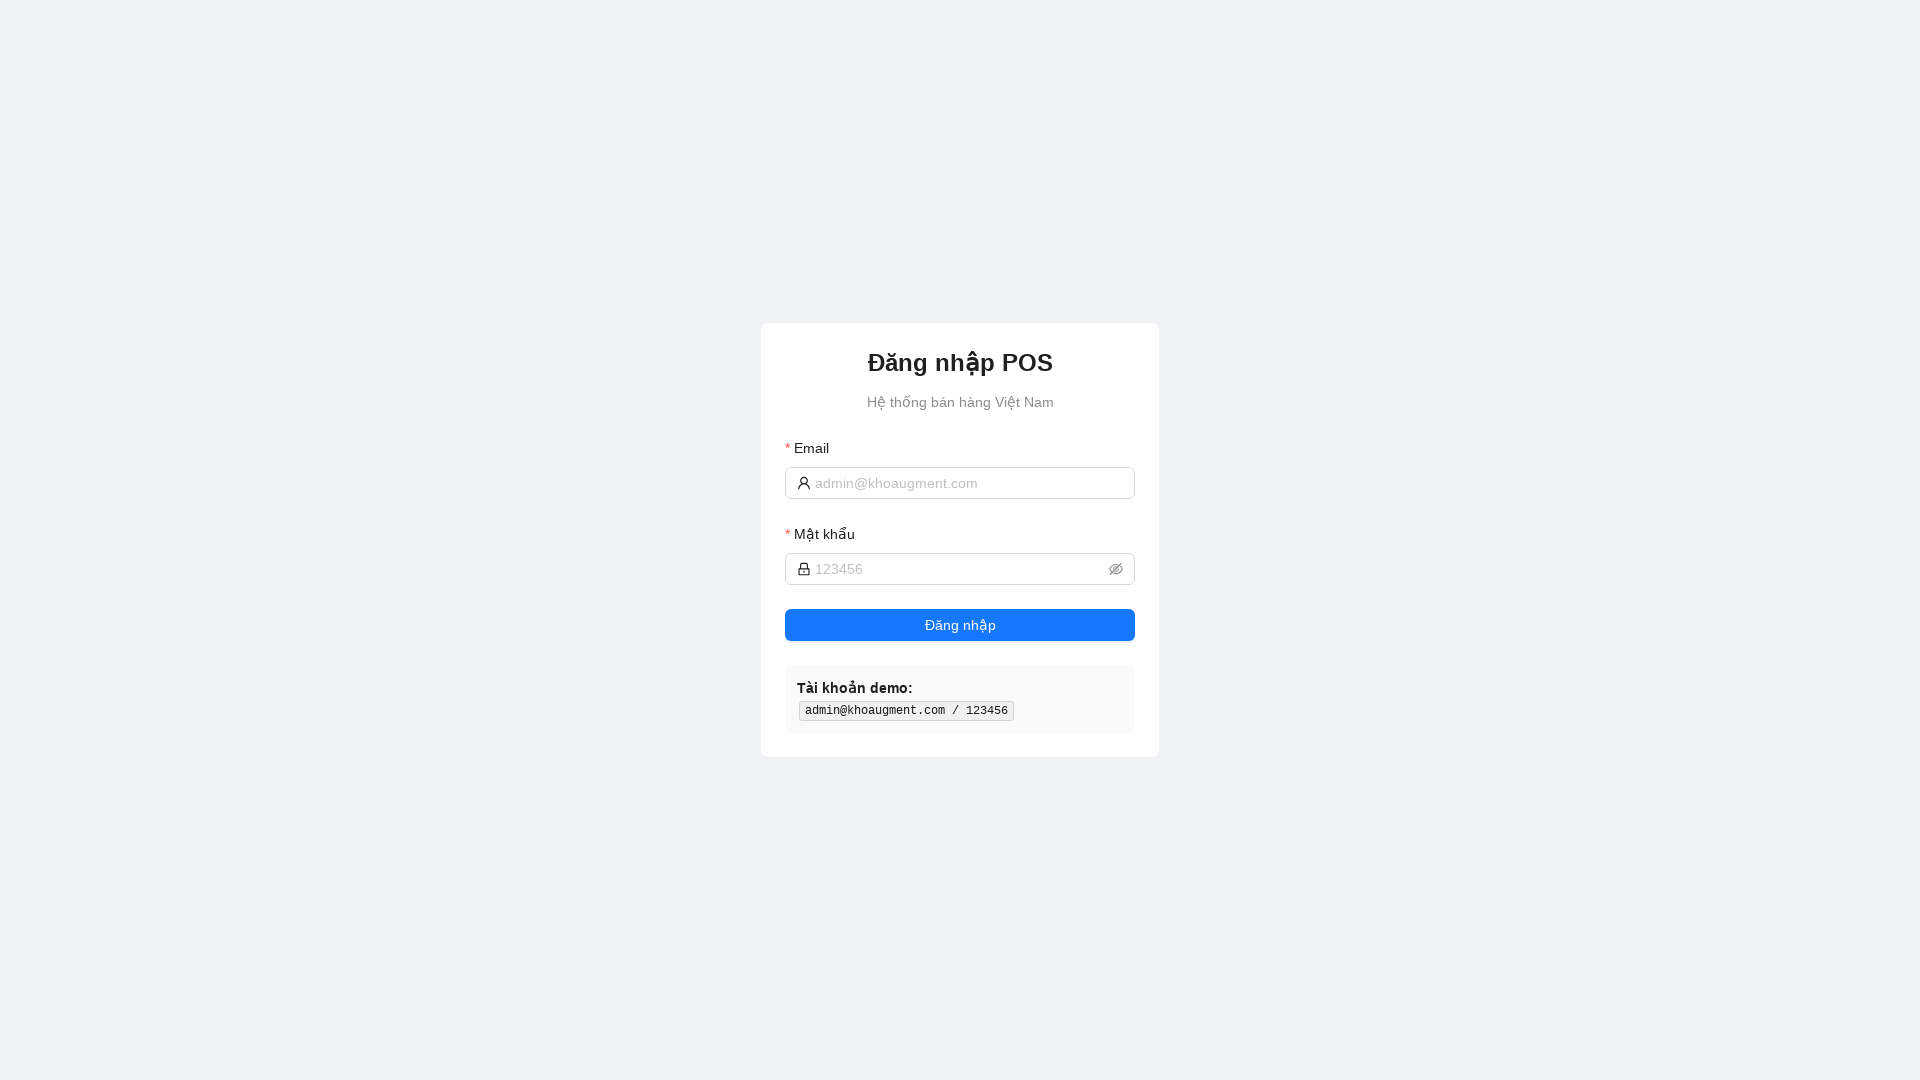

Reloaded page for desktop viewport
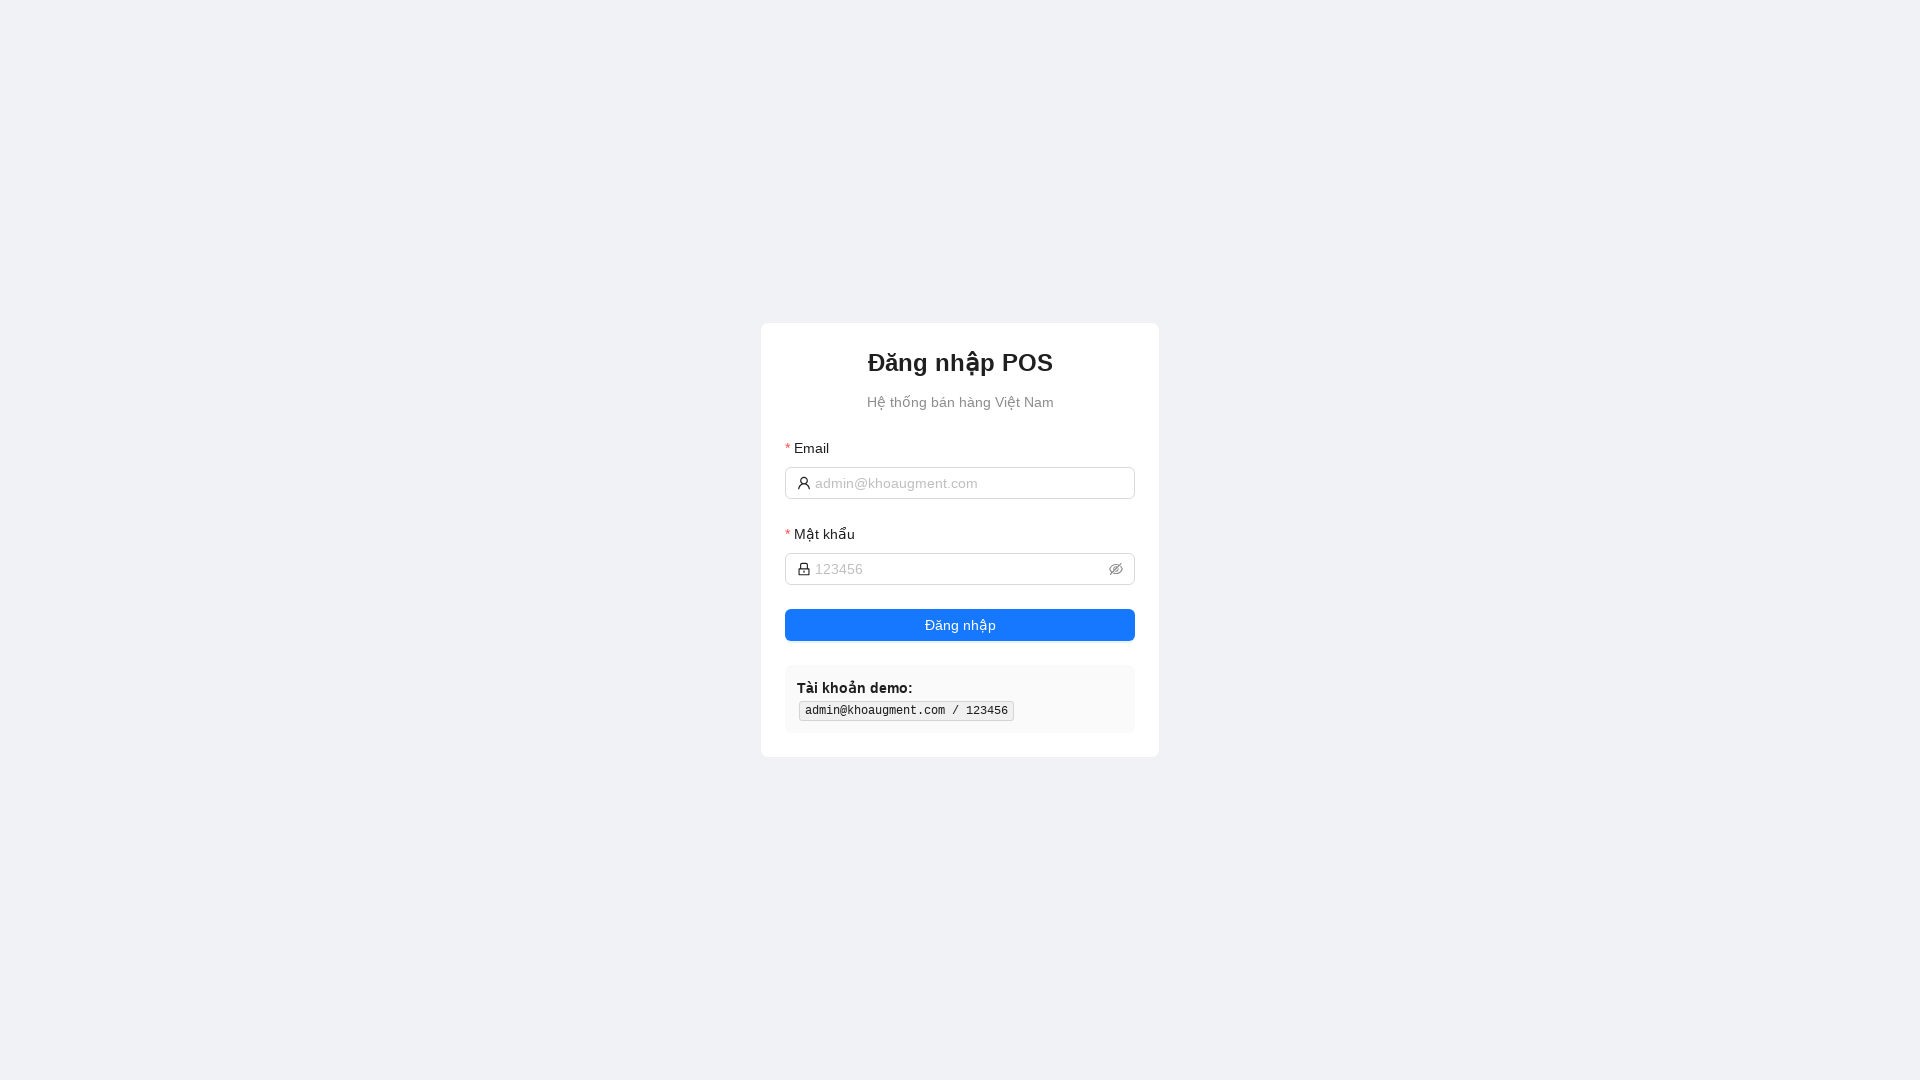

Page finished loading on desktop viewport
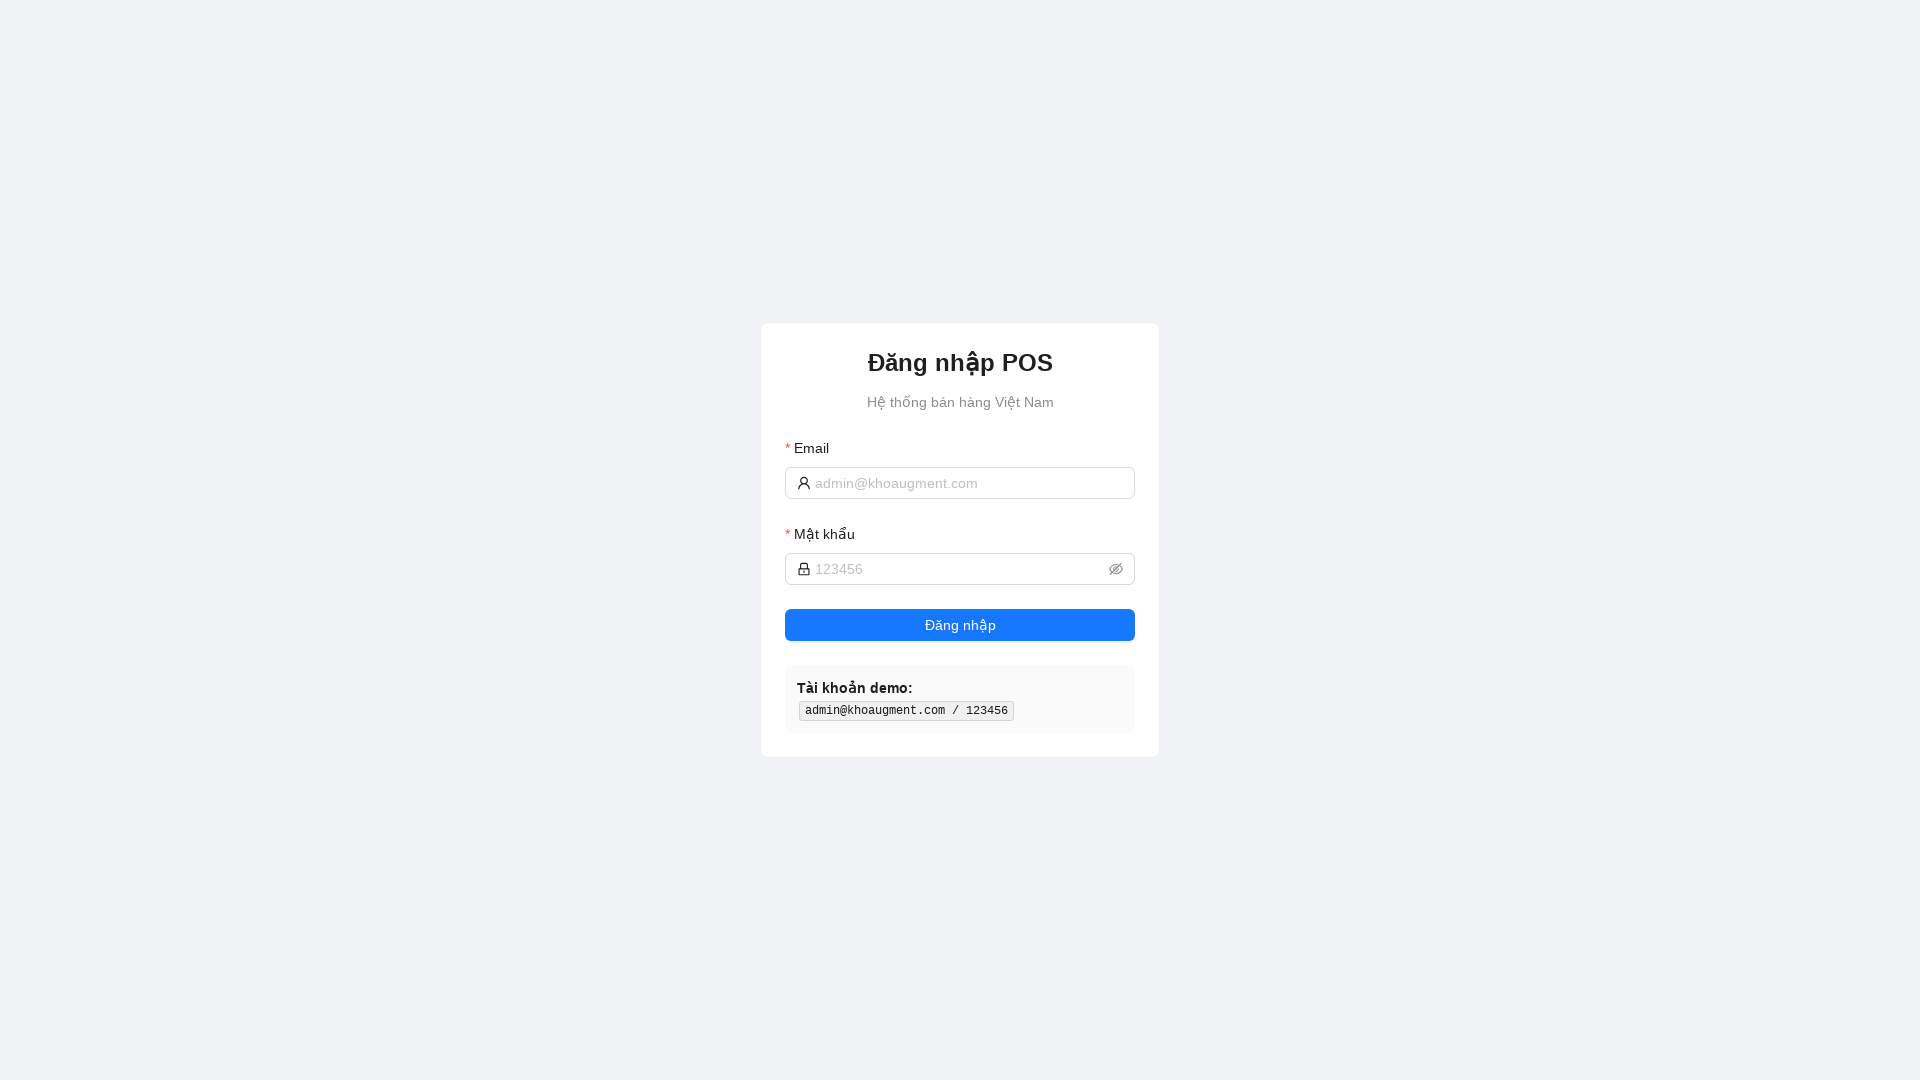

Login form is visible on desktop viewport
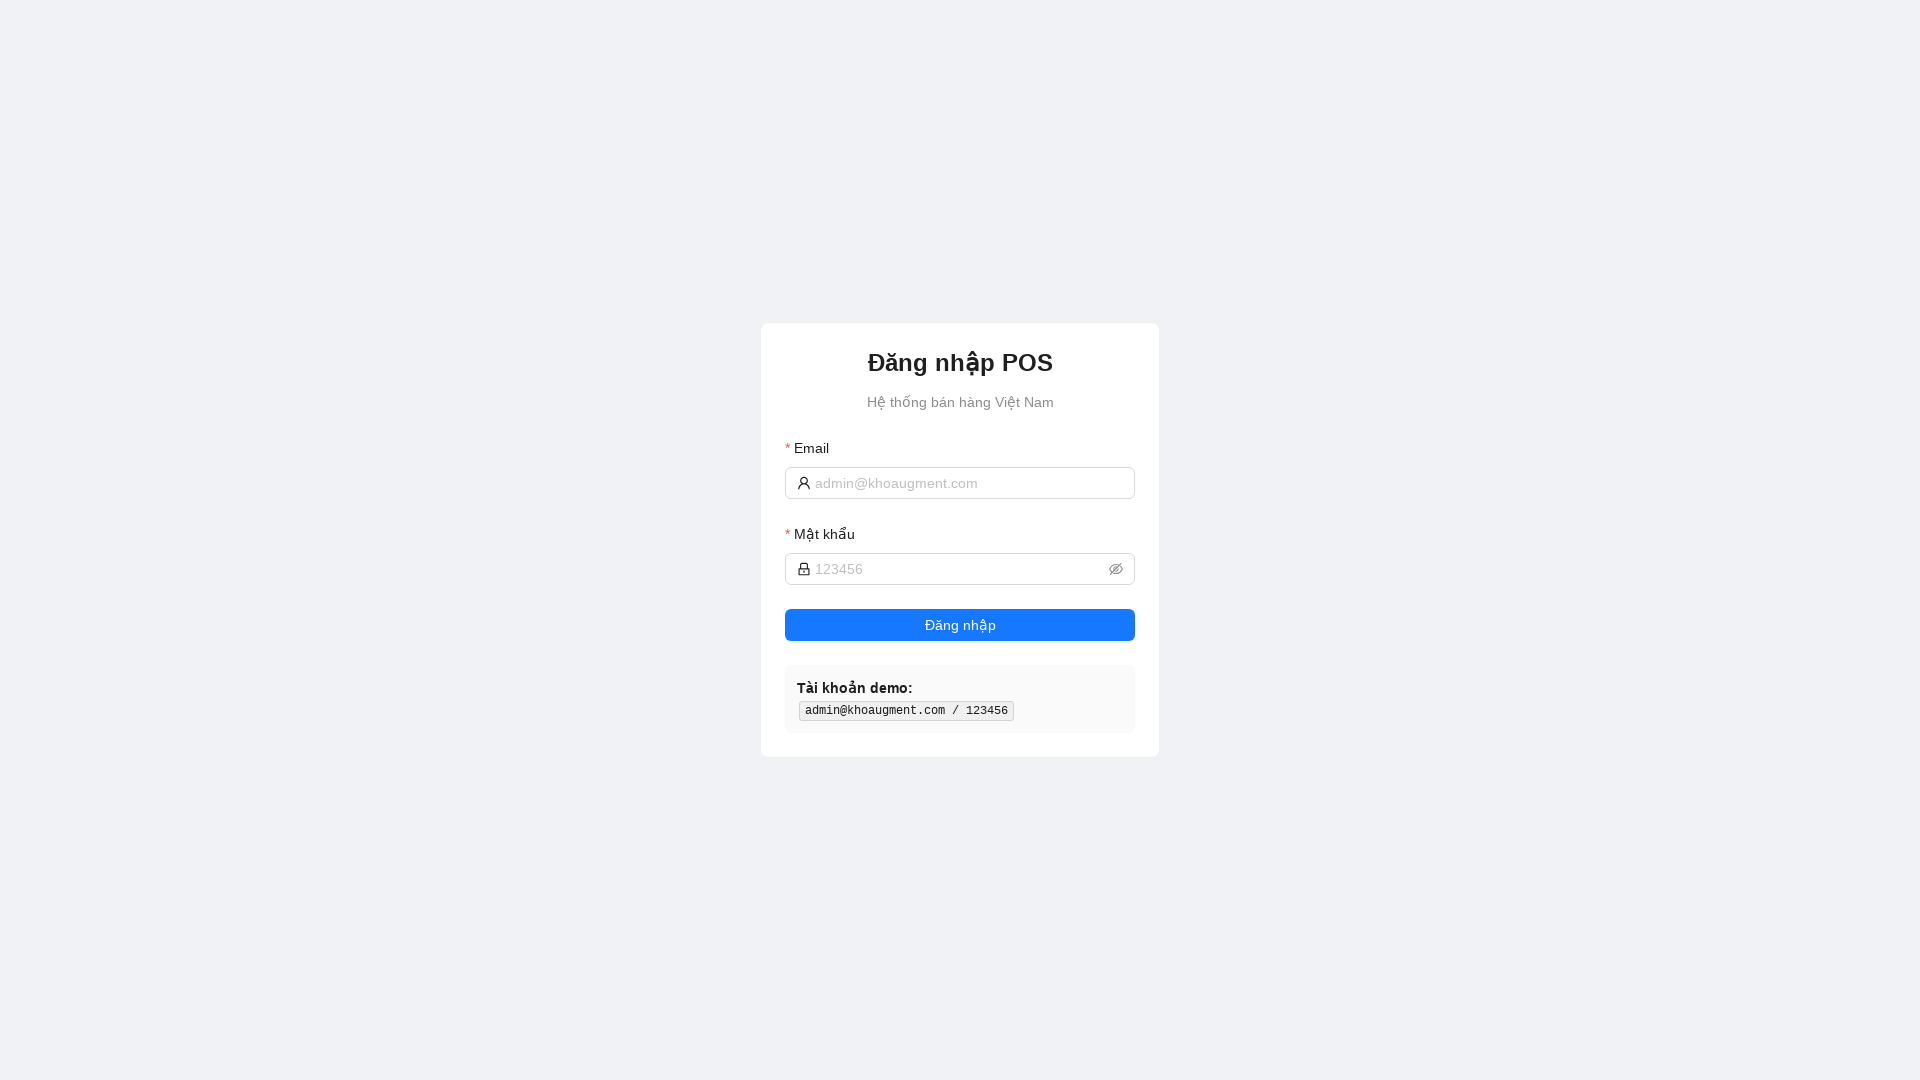

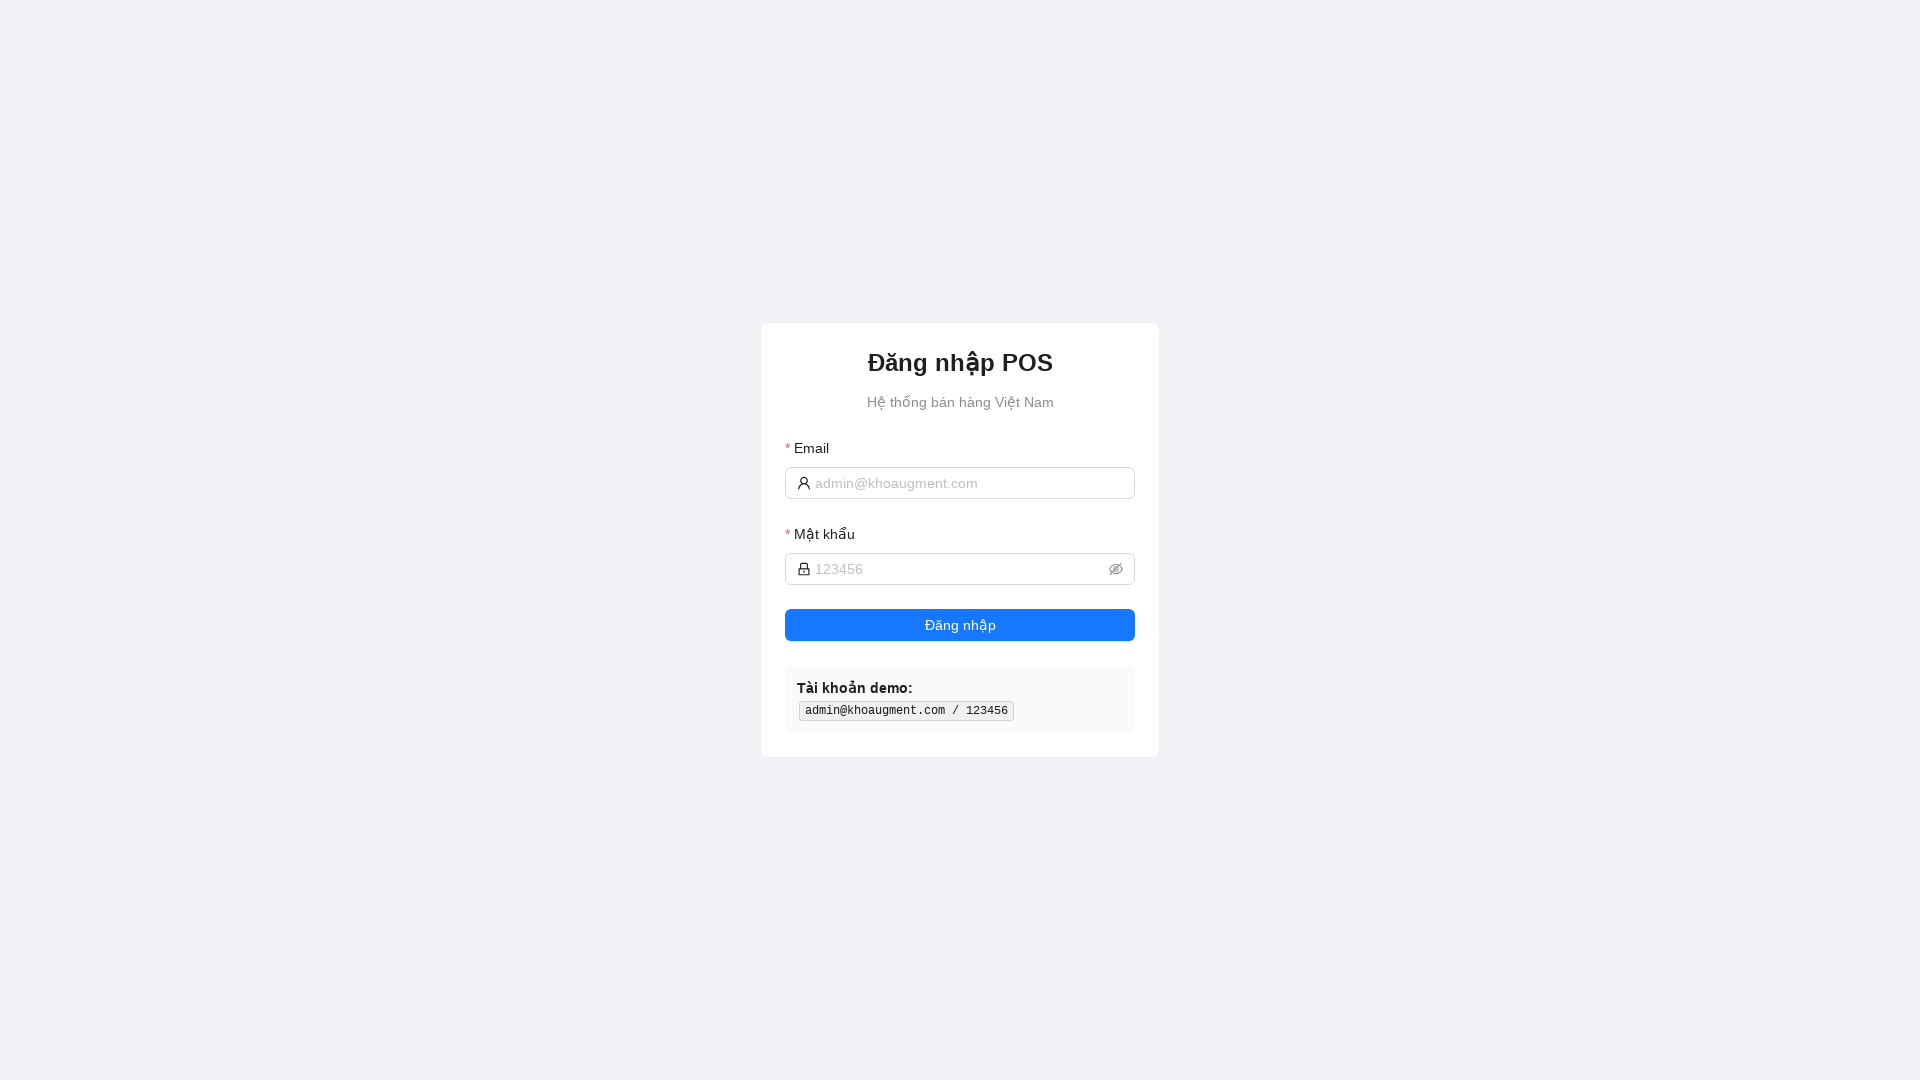